Tests the AngularJS todo list functionality by adding a new todo item and then marking it as complete

Starting URL: https://angularjs.org

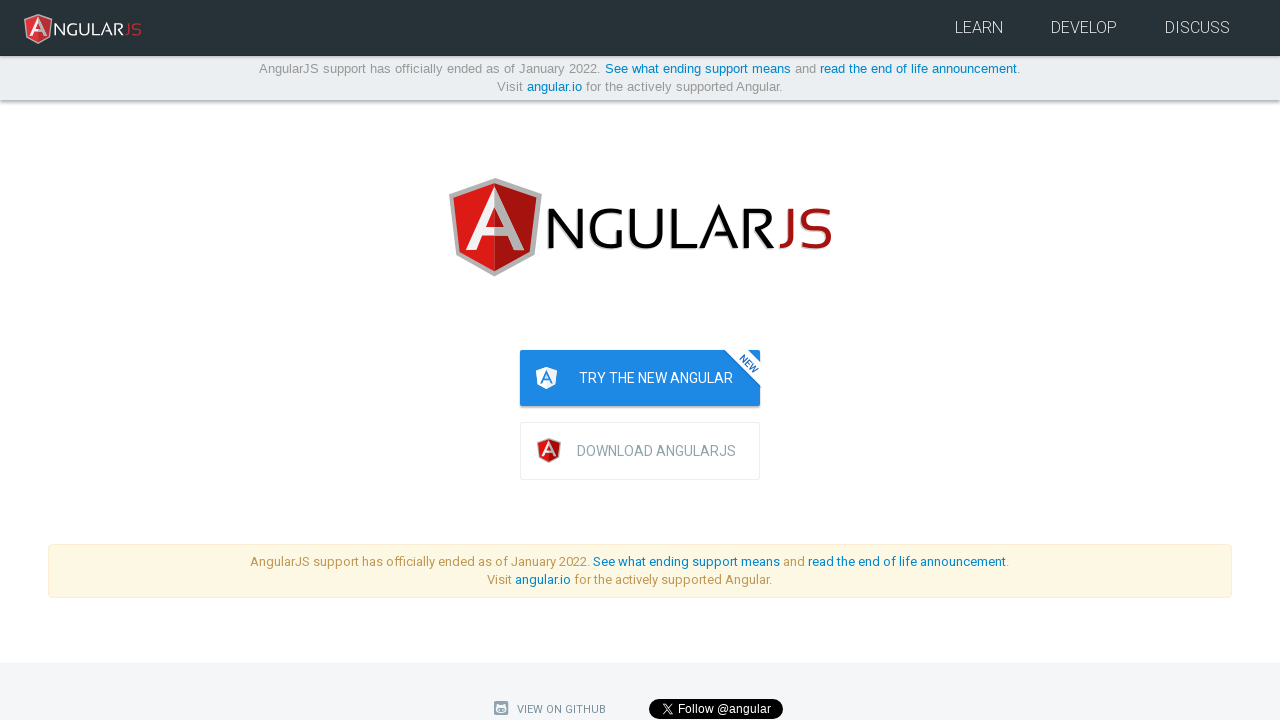

Filled todo input field with 'Buy groceries' on //input[@placeholder='add new todo here']
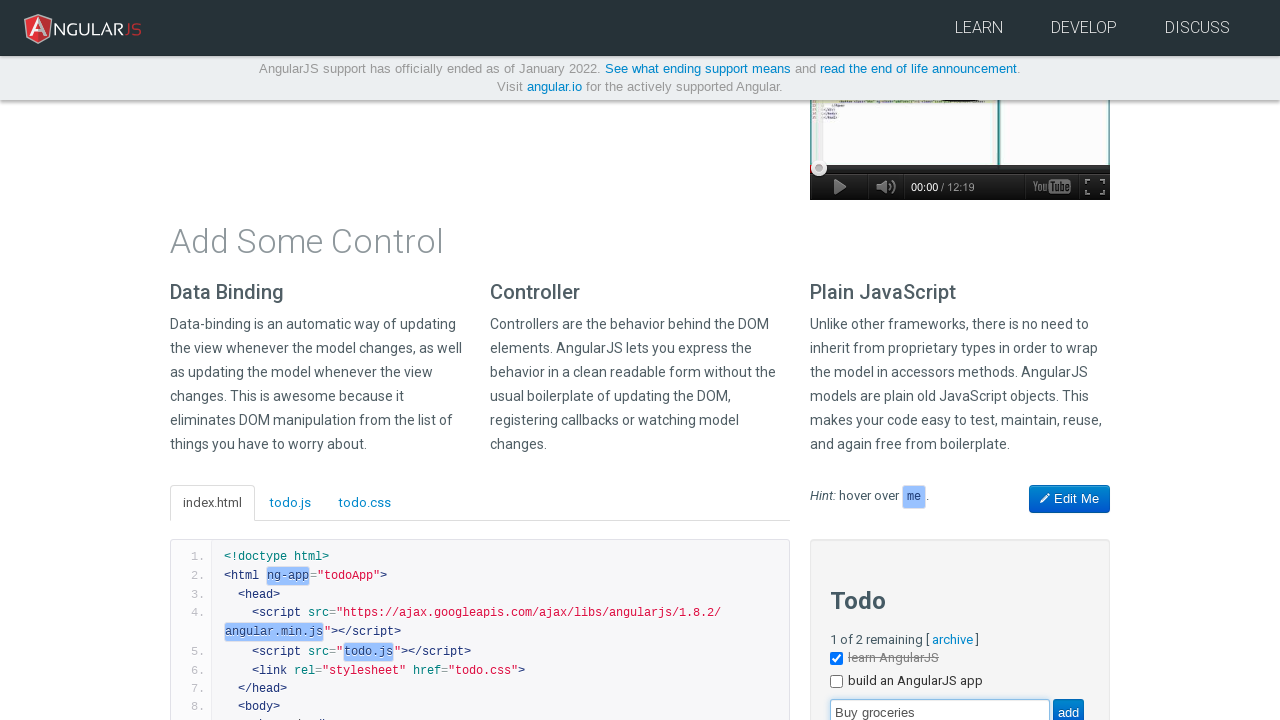

Clicked add button to create new todo item at (1068, 706) on xpath=//*[@value='add']
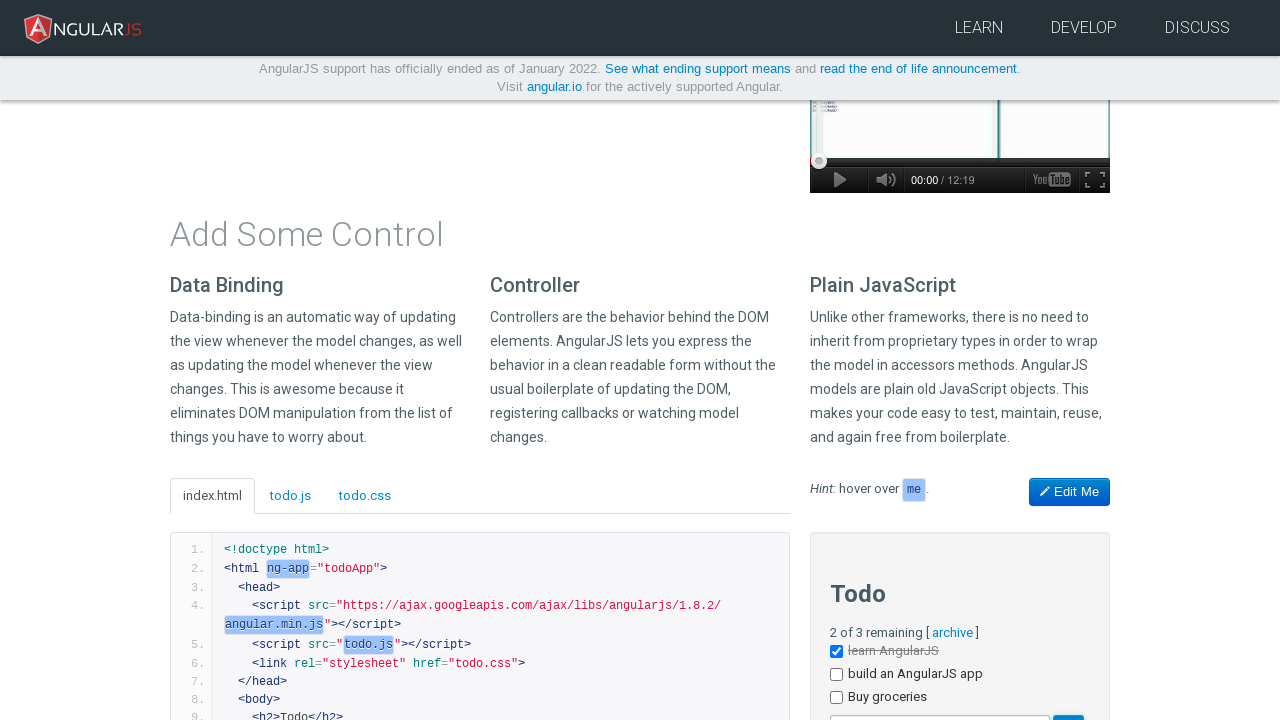

Clicked todo item to mark it as complete at (888, 696) on xpath=//label[@class='checkbox']/span[text()='Buy groceries']
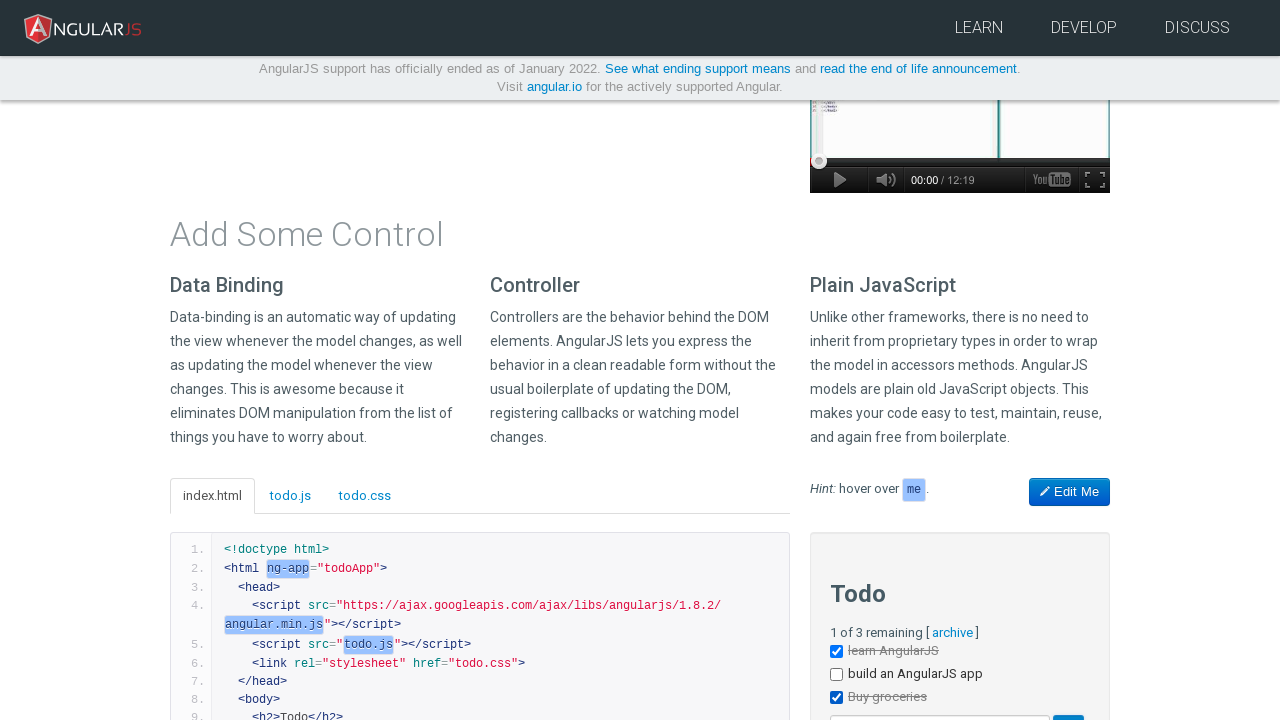

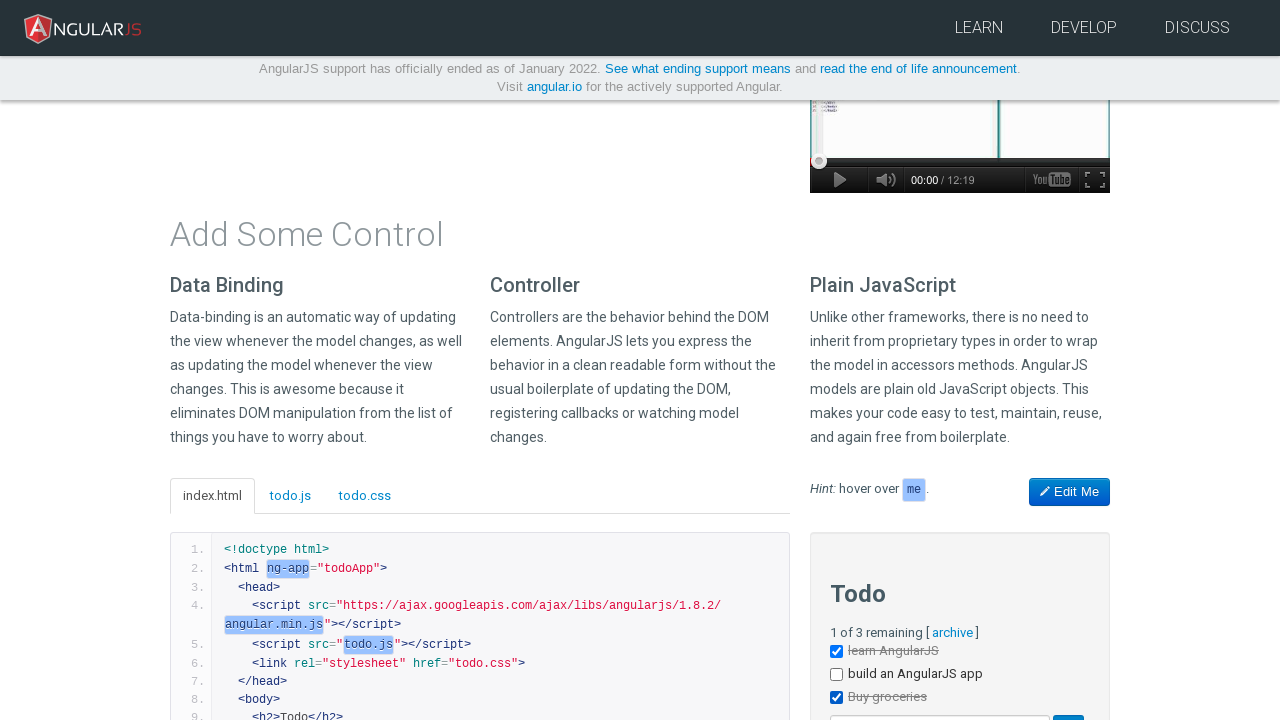